Tests clicking on the 'Forbidden' API link and verifies the response

Starting URL: https://demoqa.com/links

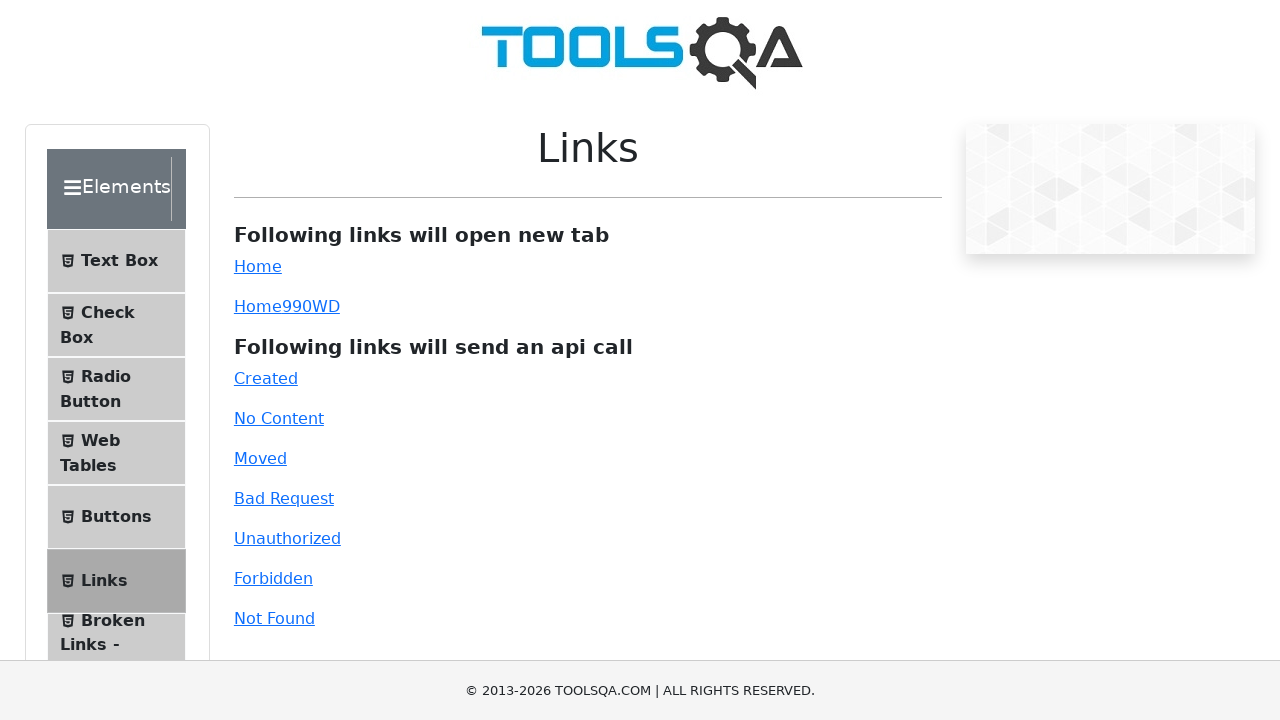

Clicked on the 'Forbidden' API link at (273, 578) on #forbidden
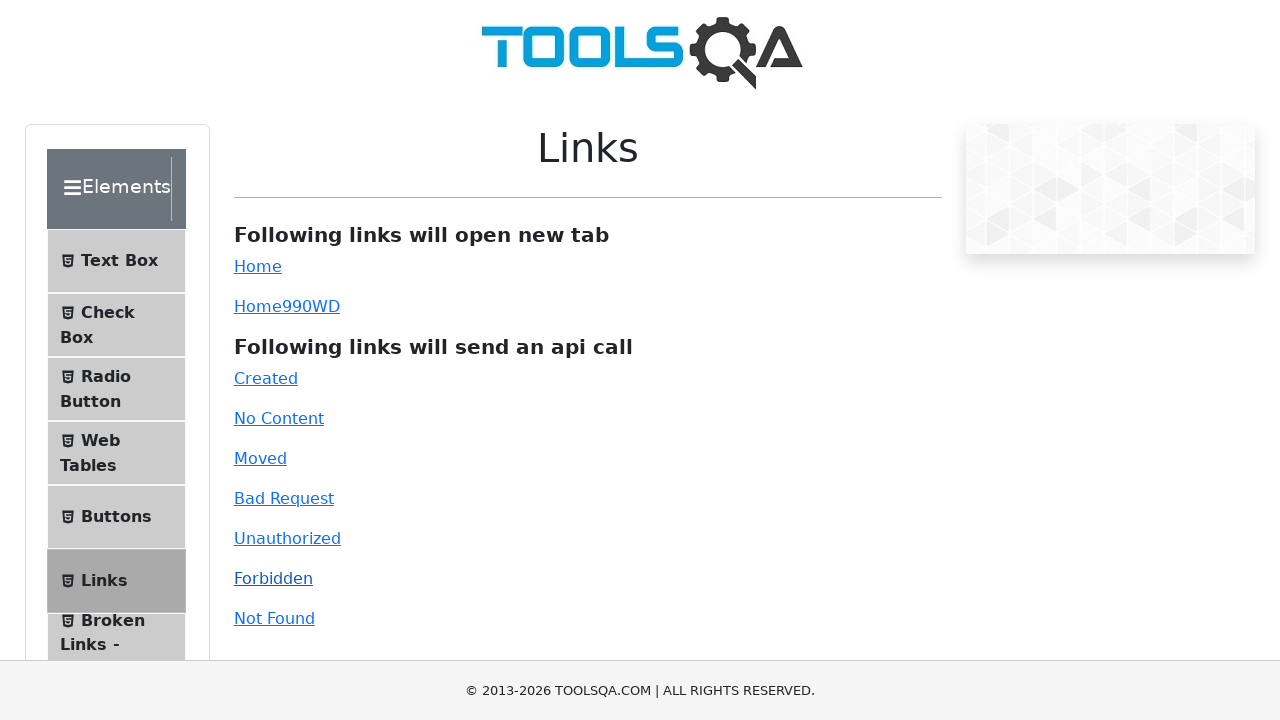

Response message appeared after clicking Forbidden link
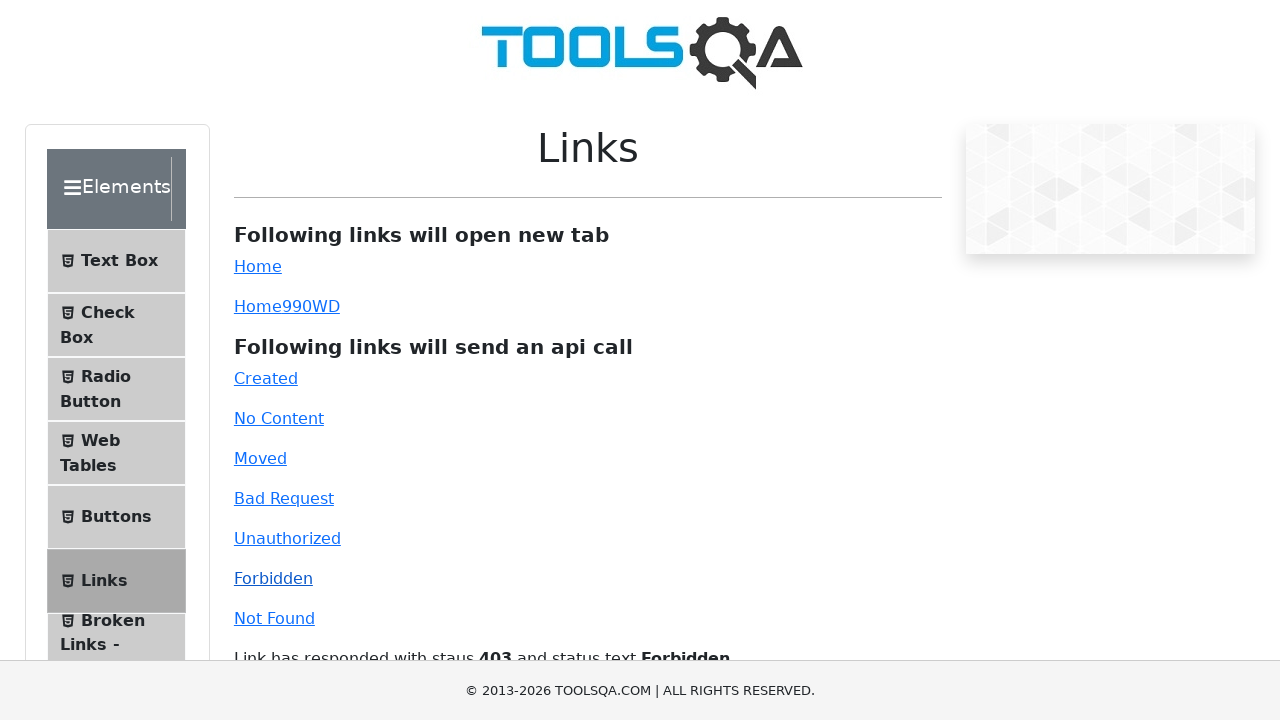

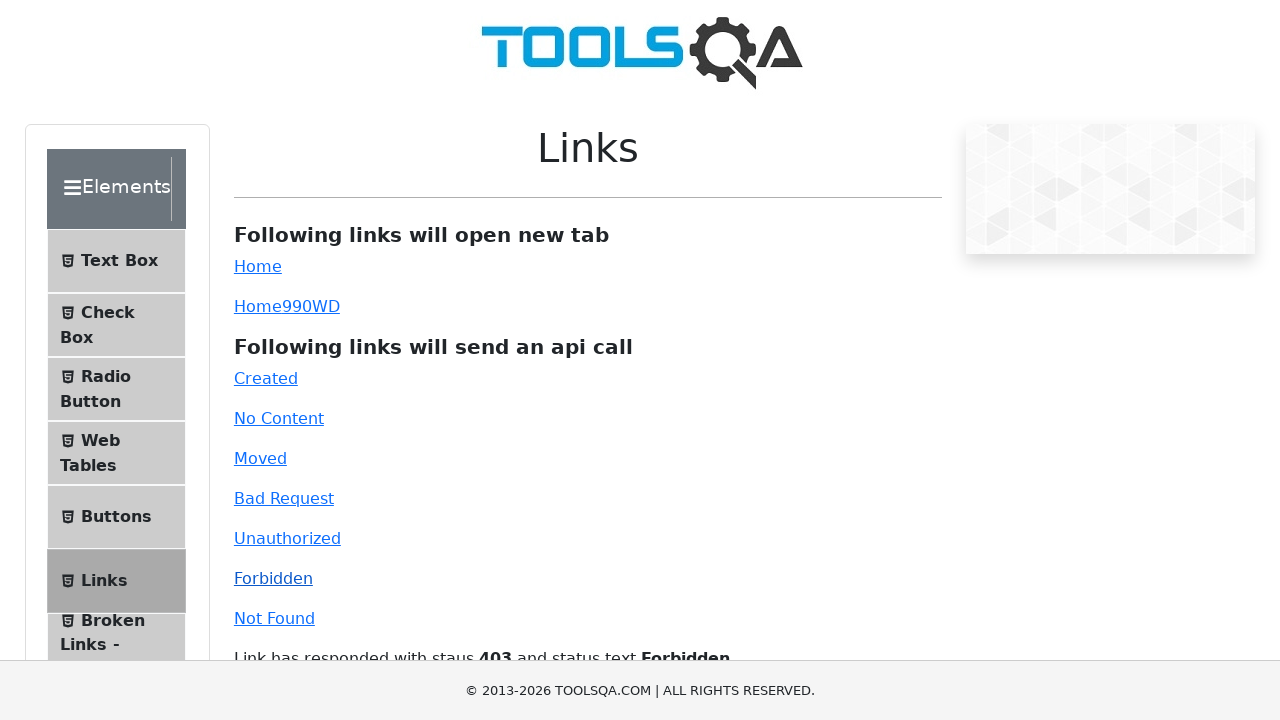